Opens and maximizes the browser window on the FreeCRM homepage to verify the page loads successfully

Starting URL: https://www.freecrm.com/index.html

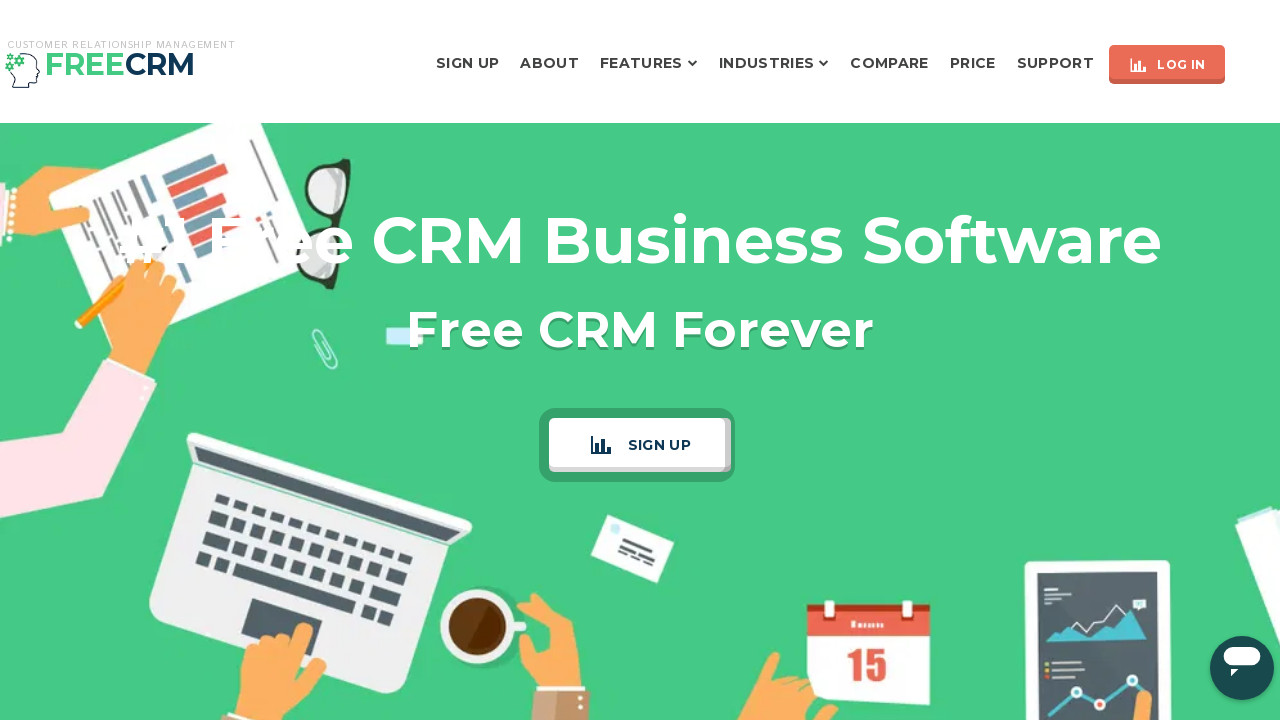

Set viewport size to 1920x1080 to maximize browser window
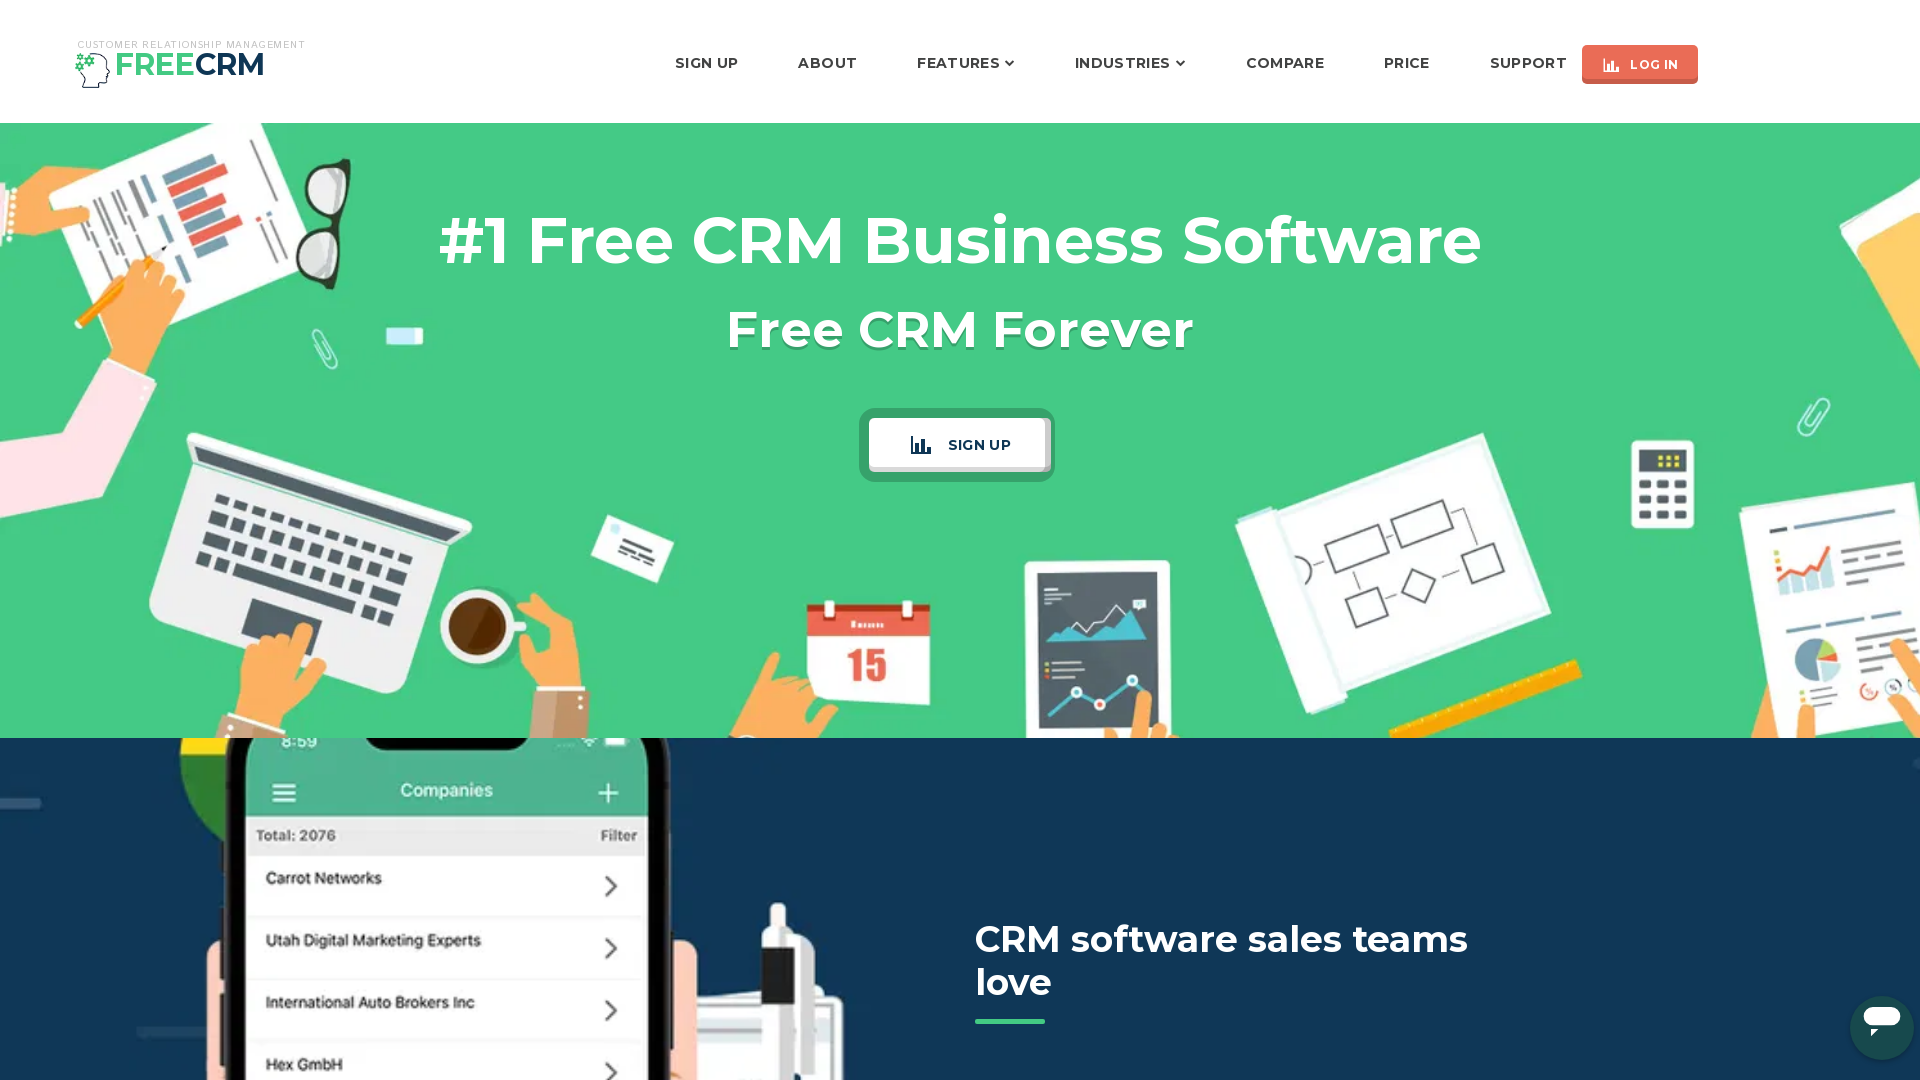

FreeCRM homepage loaded successfully (DOM content loaded)
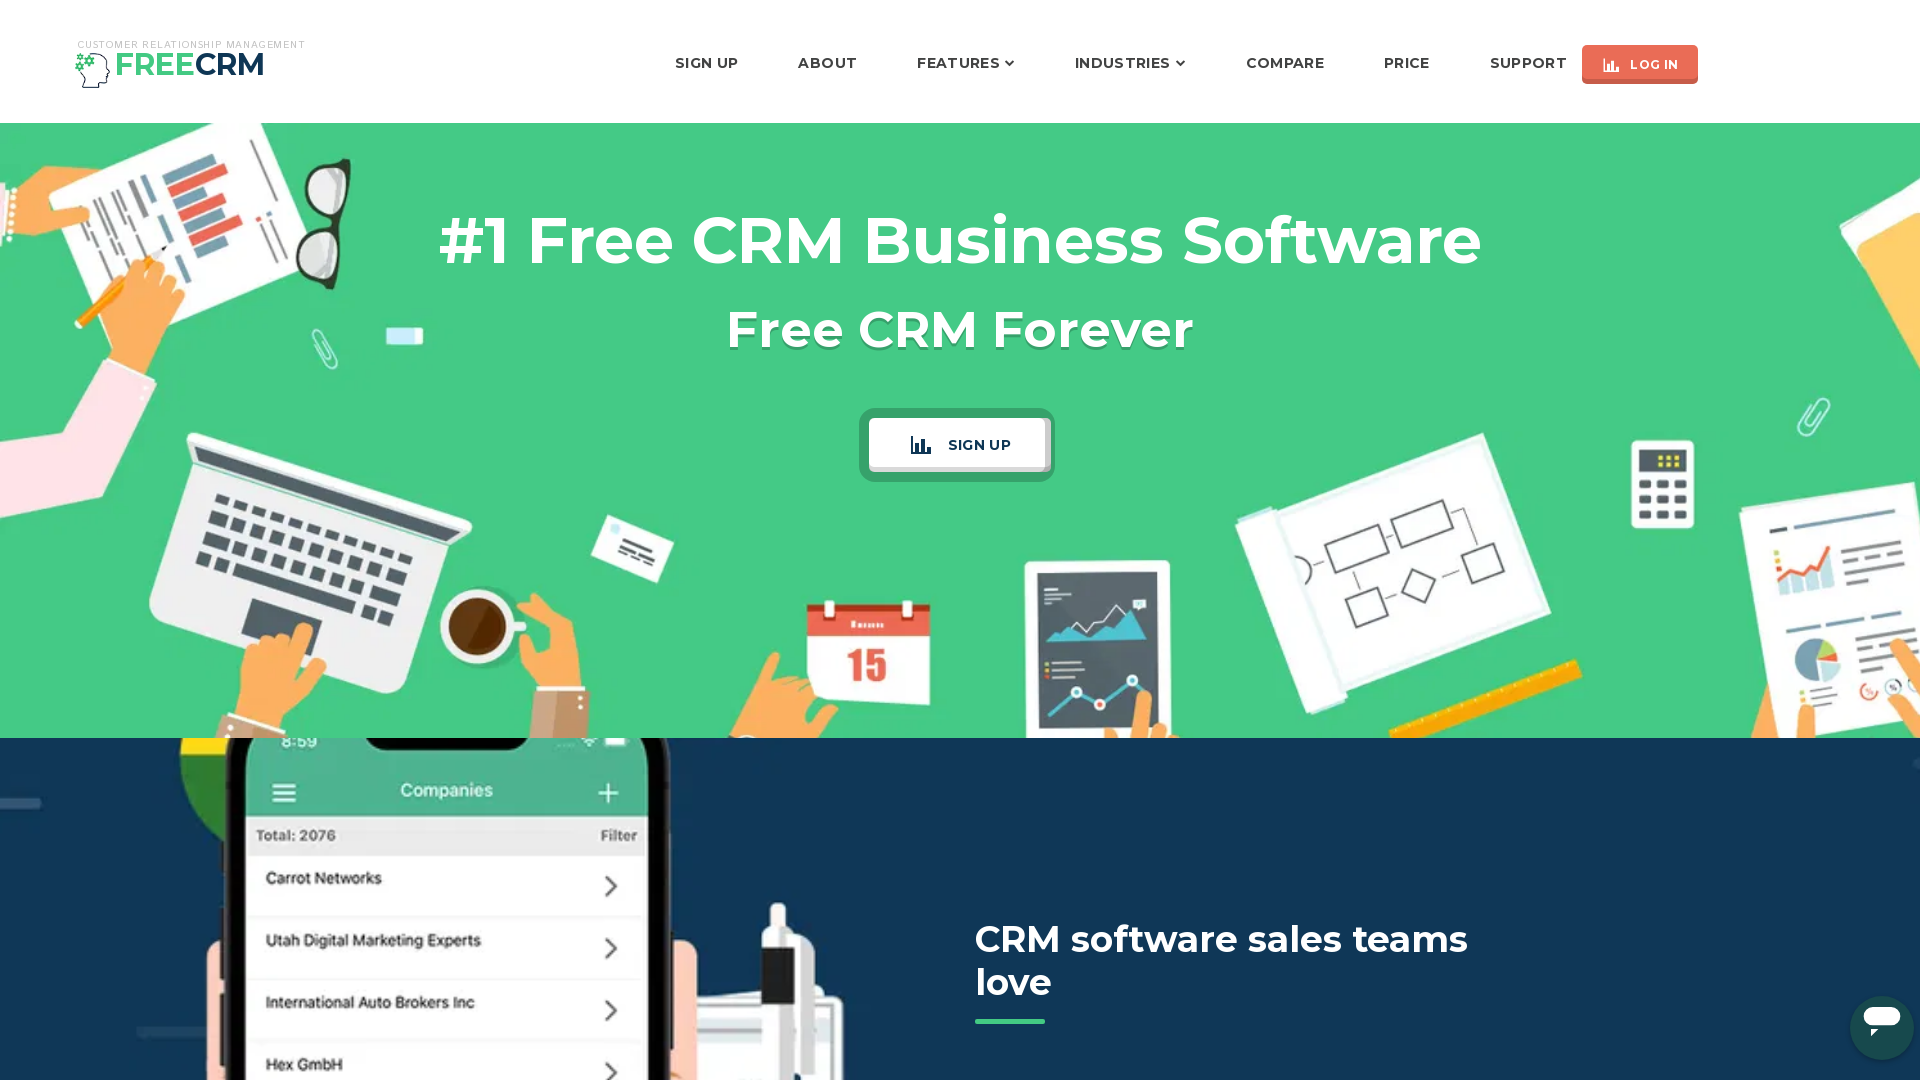

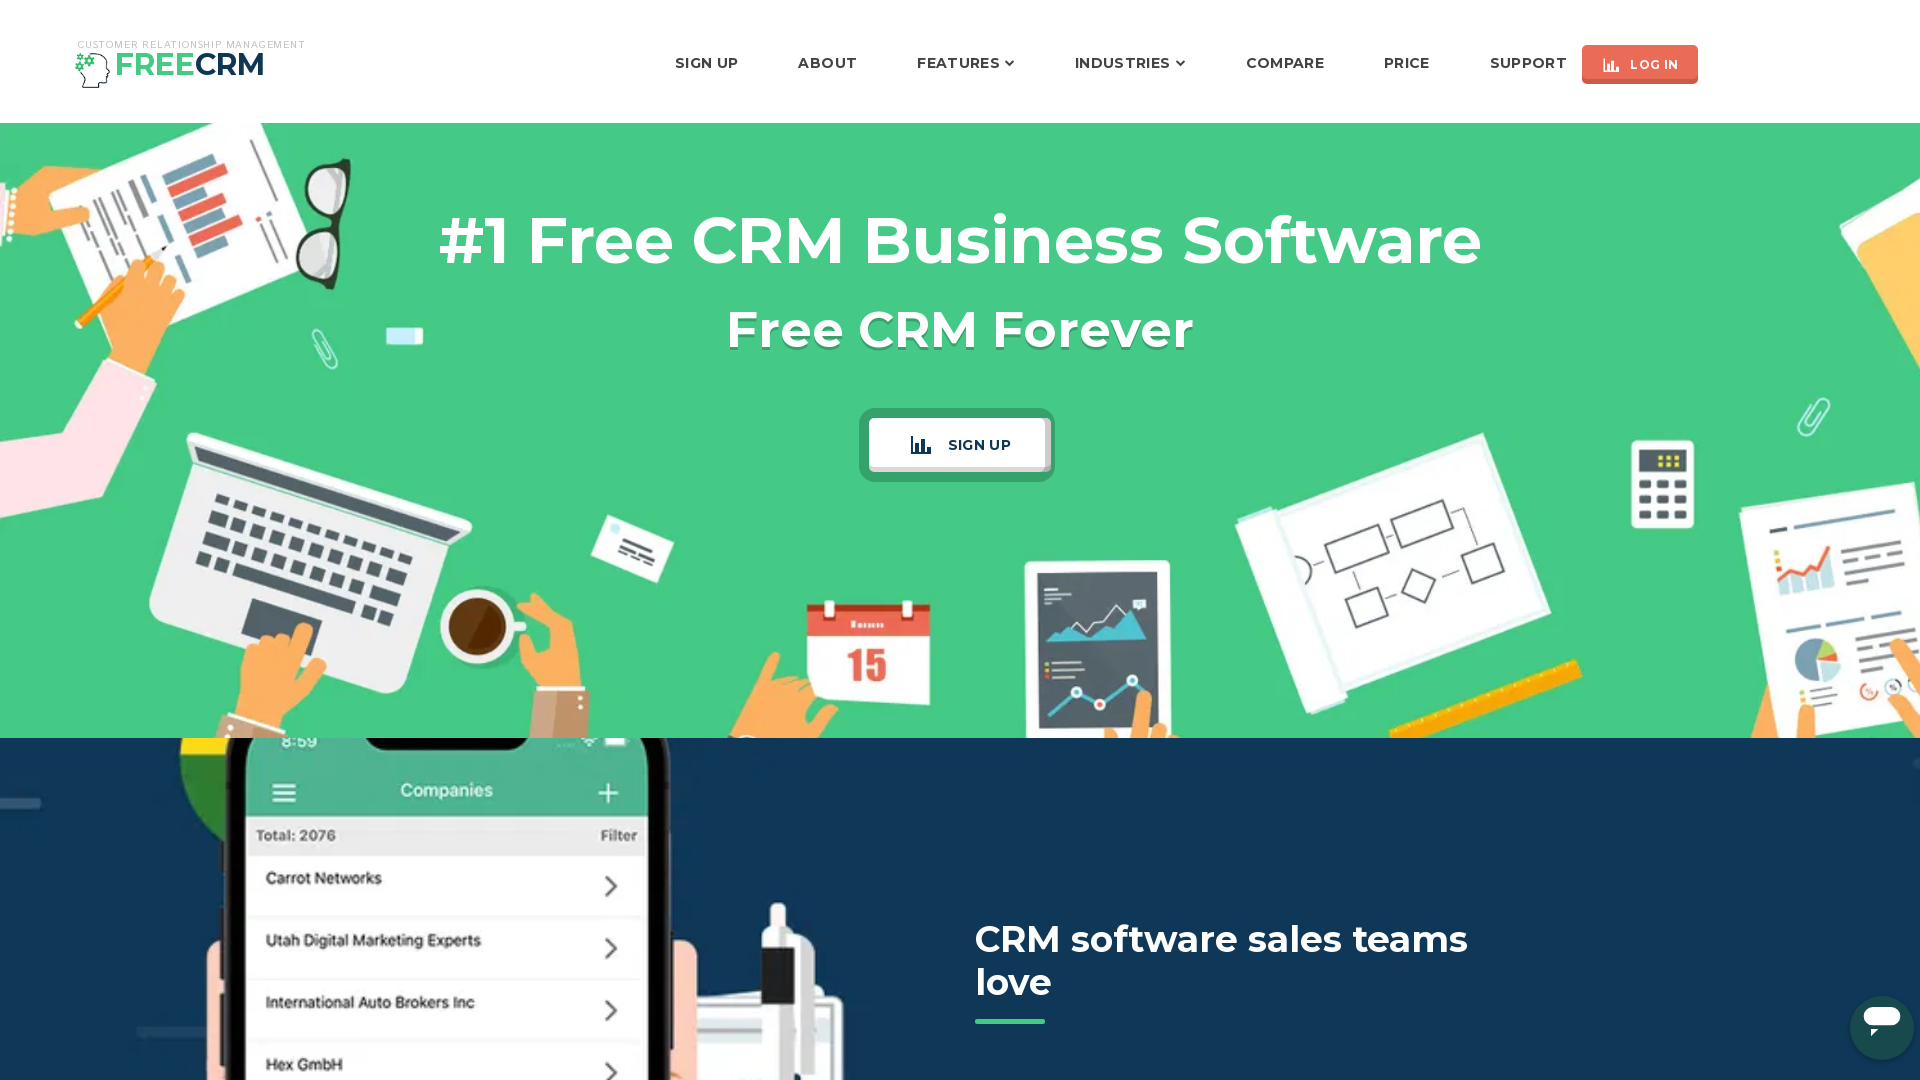